Fills out a practice form on Rahul Shetty Academy's Angular practice page by entering name, email, and password fields.

Starting URL: https://rahulshettyacademy.com/angularpractice/

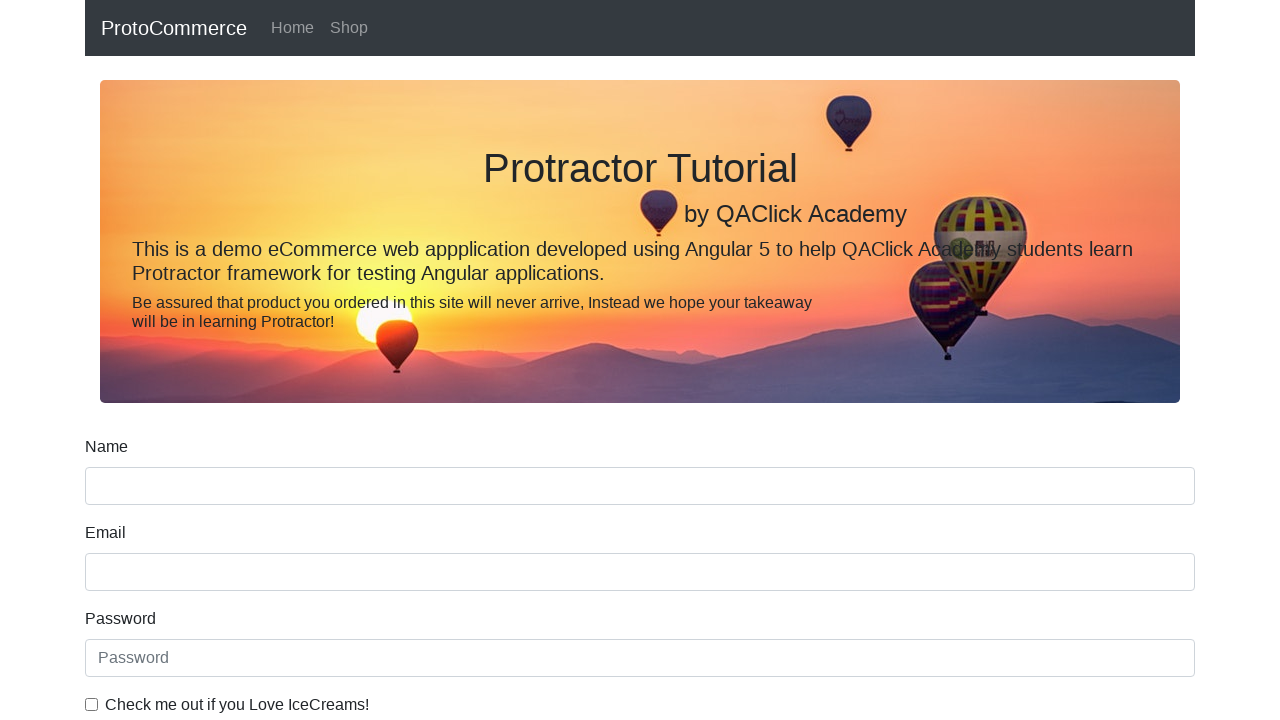

Filled name field with 'Sarah Mitchell' on input[name='name']
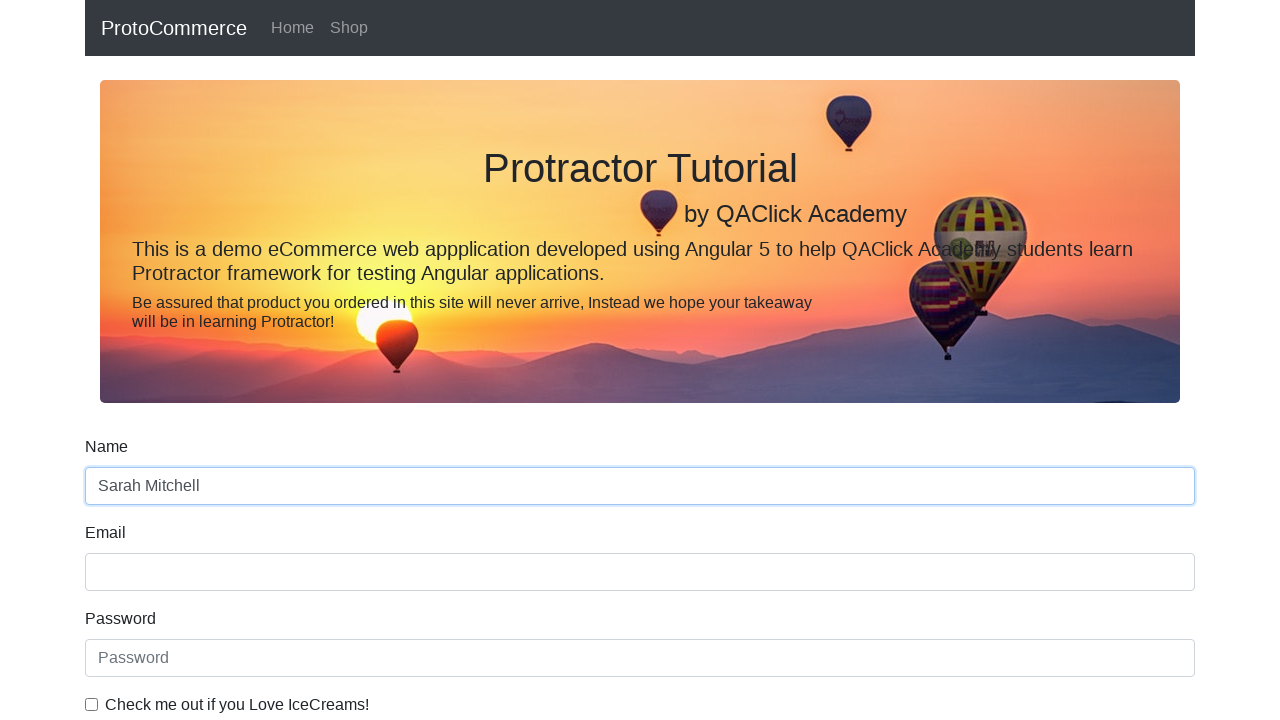

Filled email field with 'sarah.mitchell@example.com' on input[name='email']
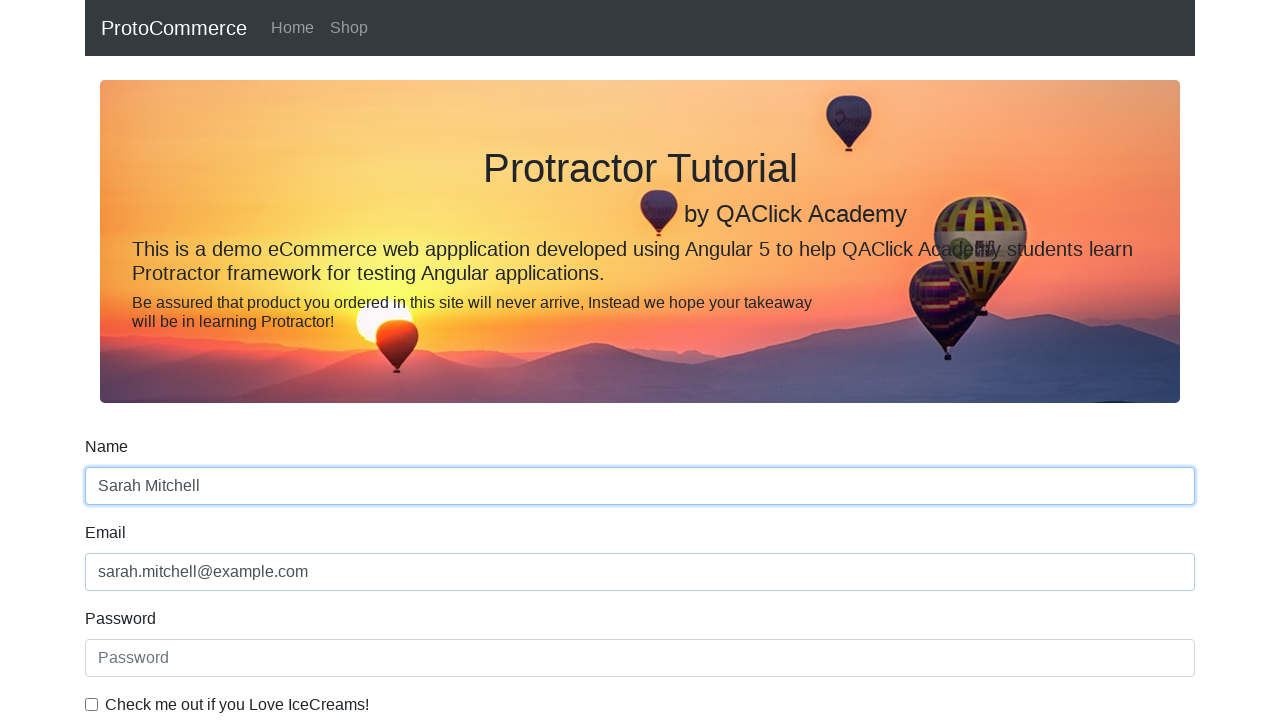

Filled password field with 'SecurePass2024' on #exampleInputPassword1
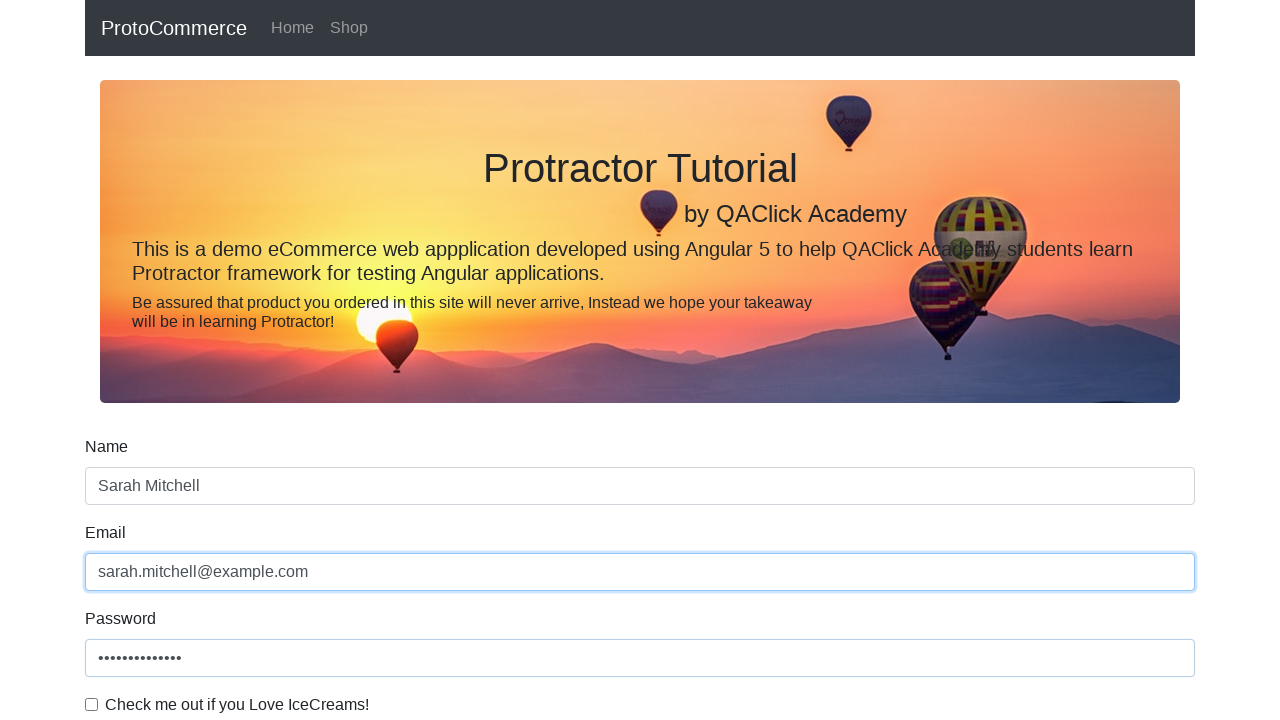

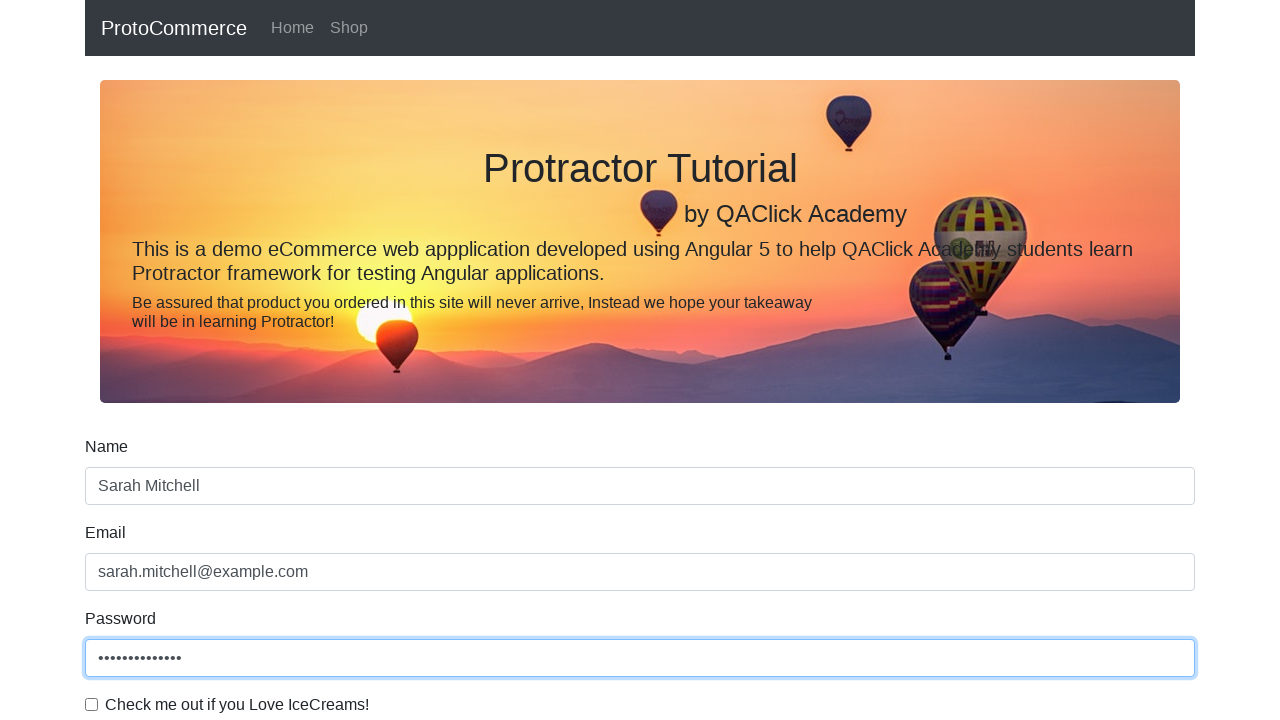